Tests filtering to display only active (non-completed) items

Starting URL: https://demo.playwright.dev/todomvc

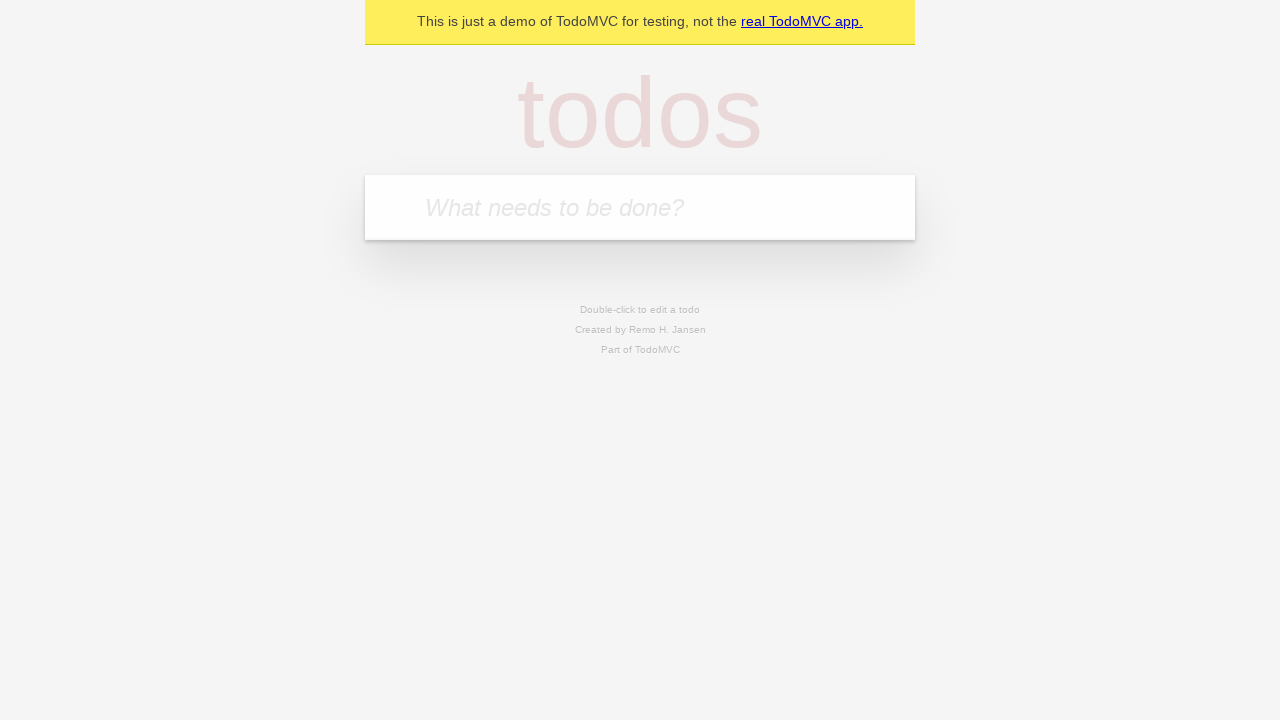

Filled todo input with 'buy some cheese' on internal:attr=[placeholder="What needs to be done?"i]
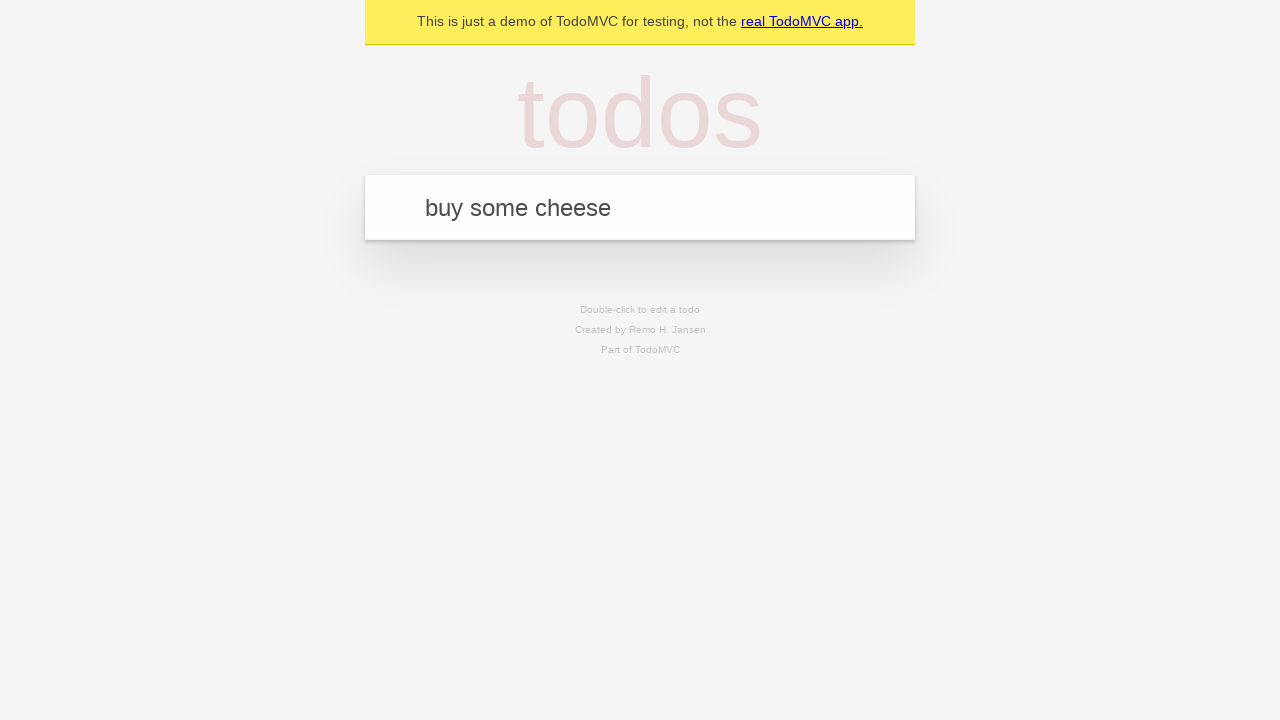

Pressed Enter to add todo 'buy some cheese' on internal:attr=[placeholder="What needs to be done?"i]
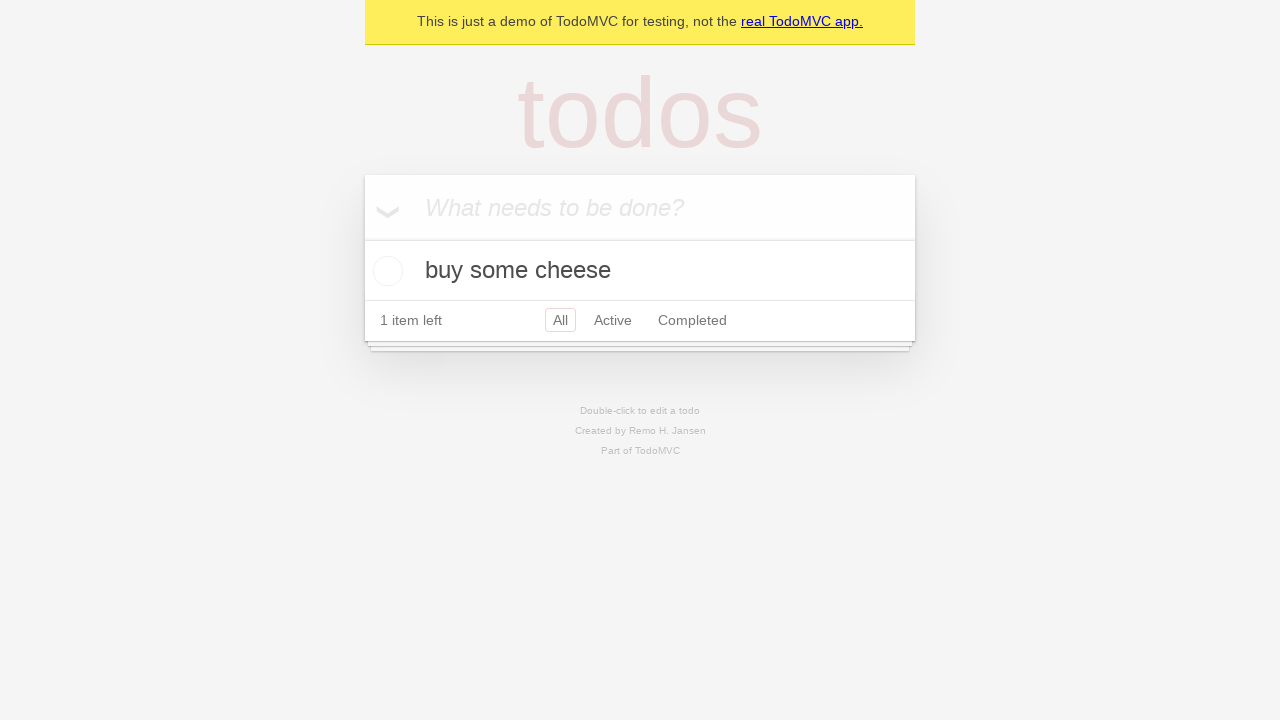

Filled todo input with 'feed the cat' on internal:attr=[placeholder="What needs to be done?"i]
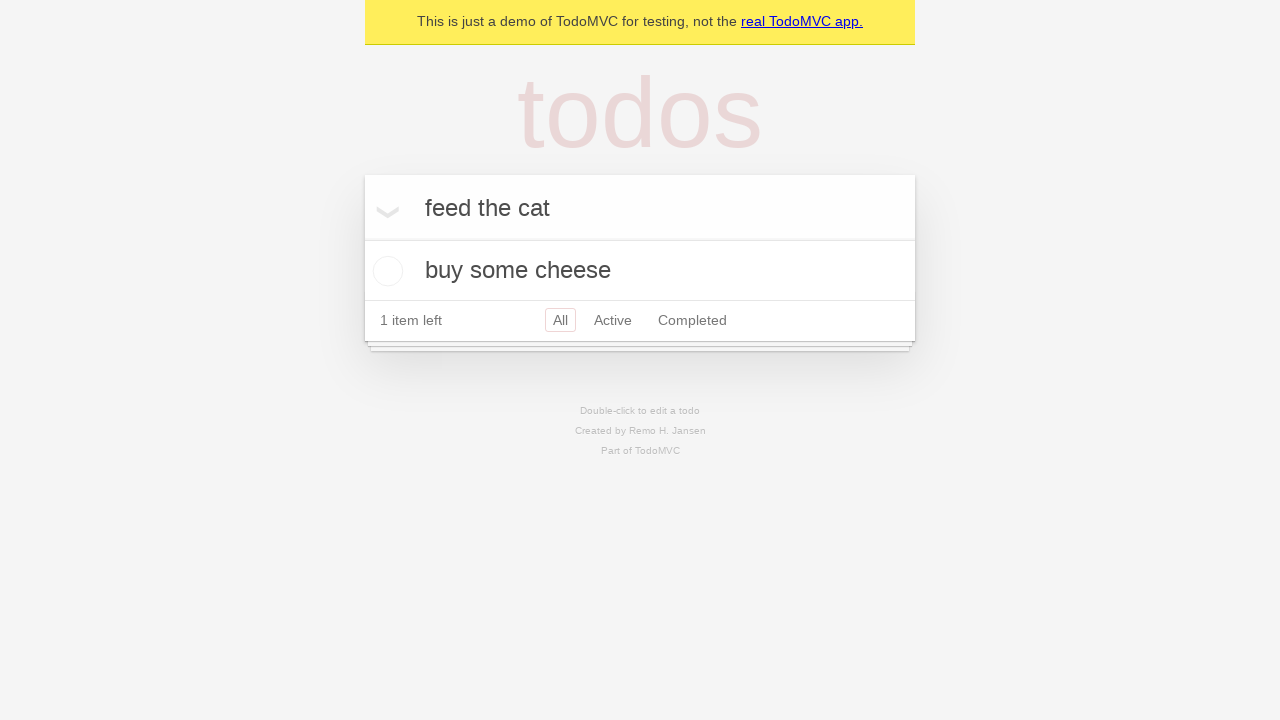

Pressed Enter to add todo 'feed the cat' on internal:attr=[placeholder="What needs to be done?"i]
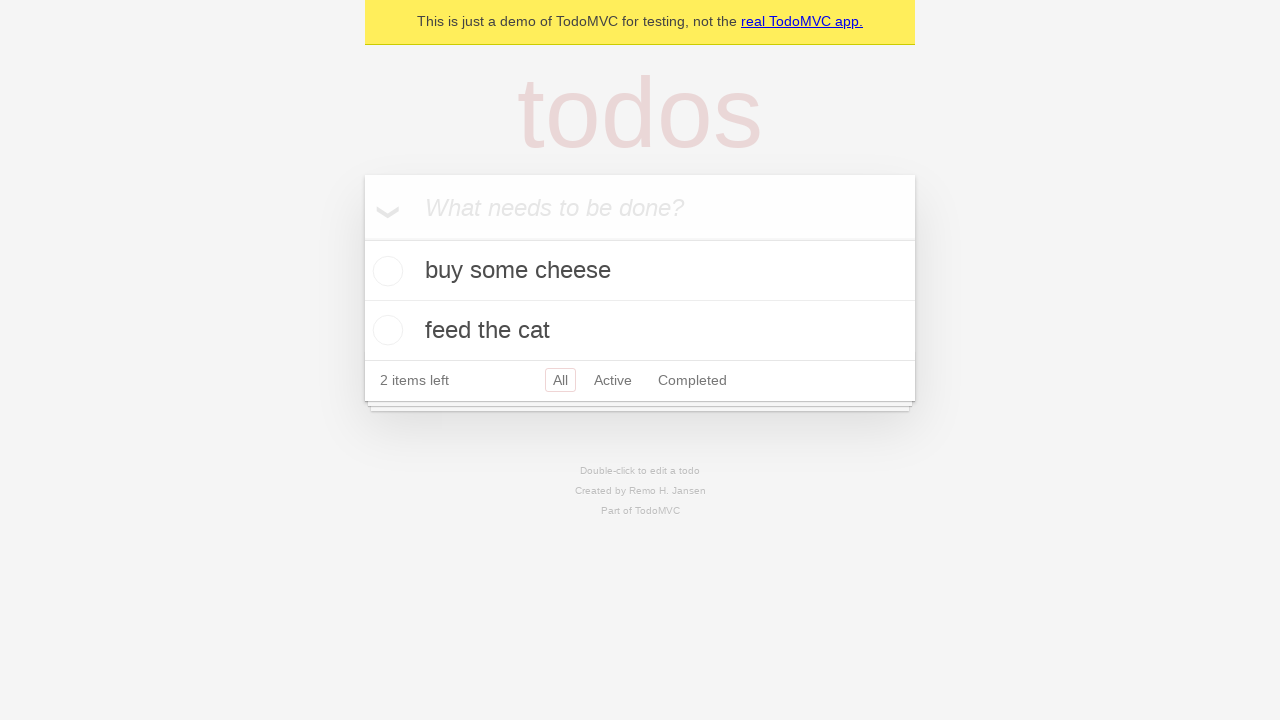

Filled todo input with 'book a doctors appointment' on internal:attr=[placeholder="What needs to be done?"i]
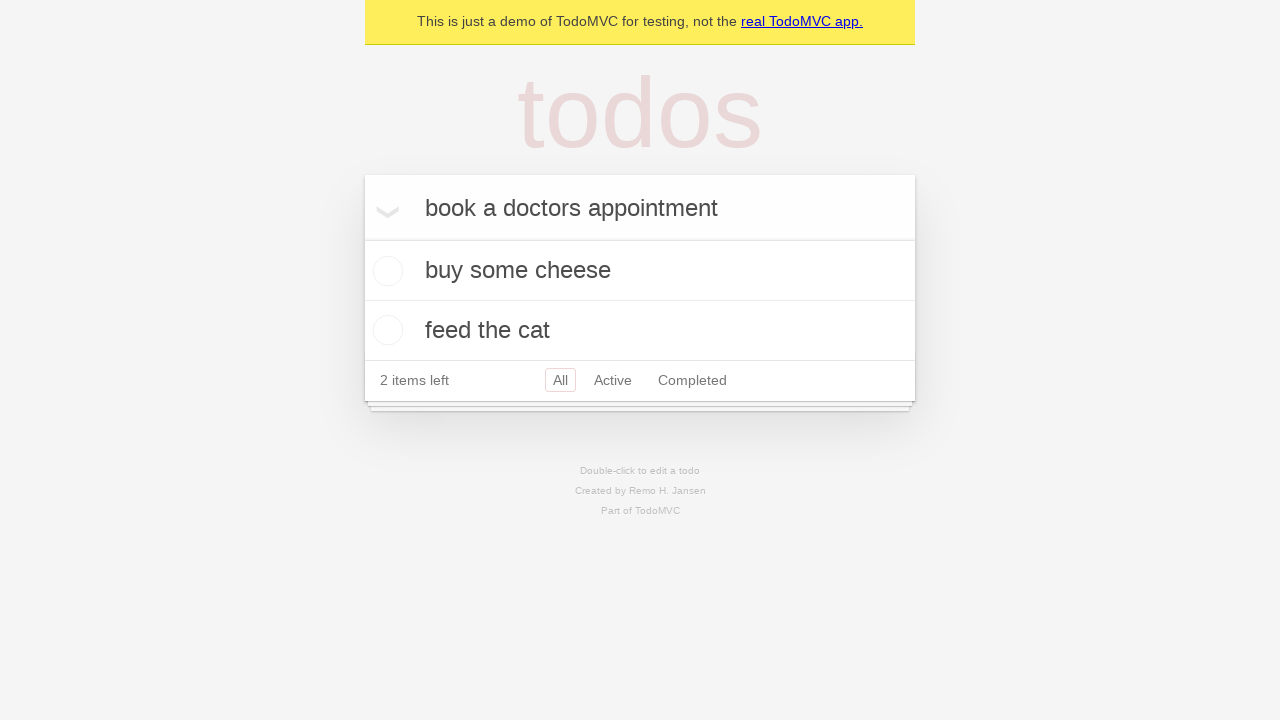

Pressed Enter to add todo 'book a doctors appointment' on internal:attr=[placeholder="What needs to be done?"i]
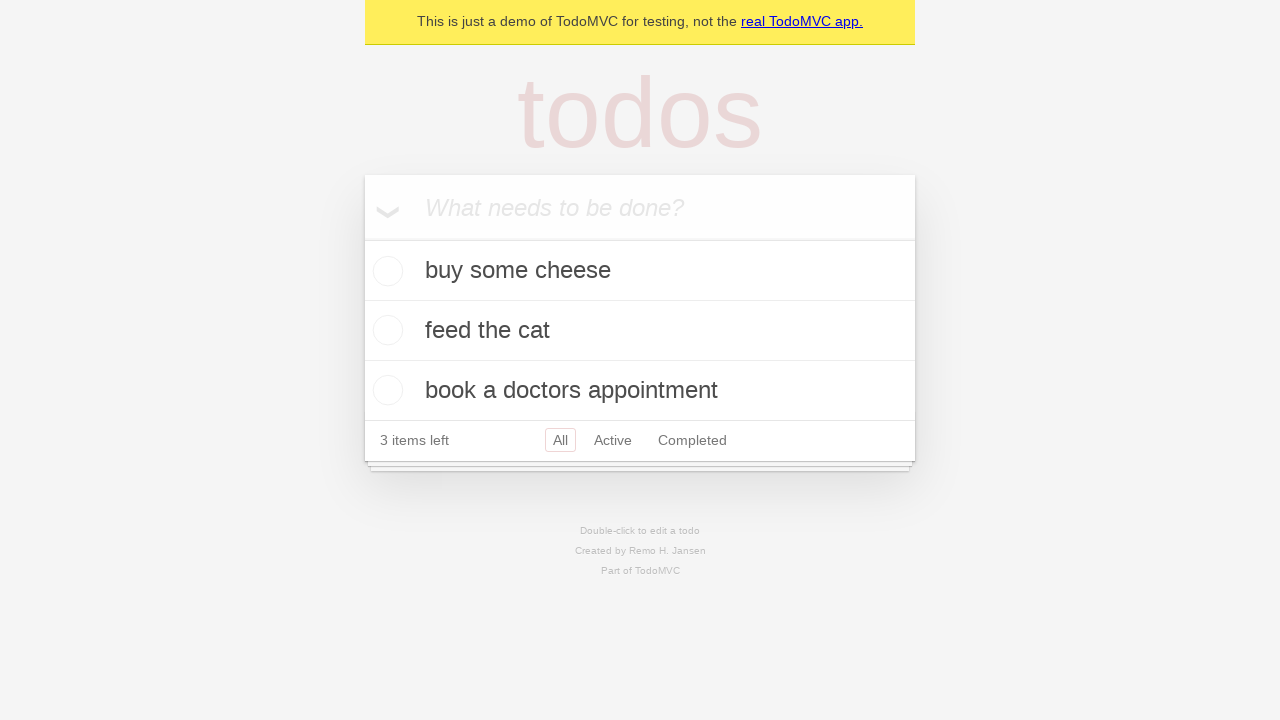

Waited for all 3 todos to be added
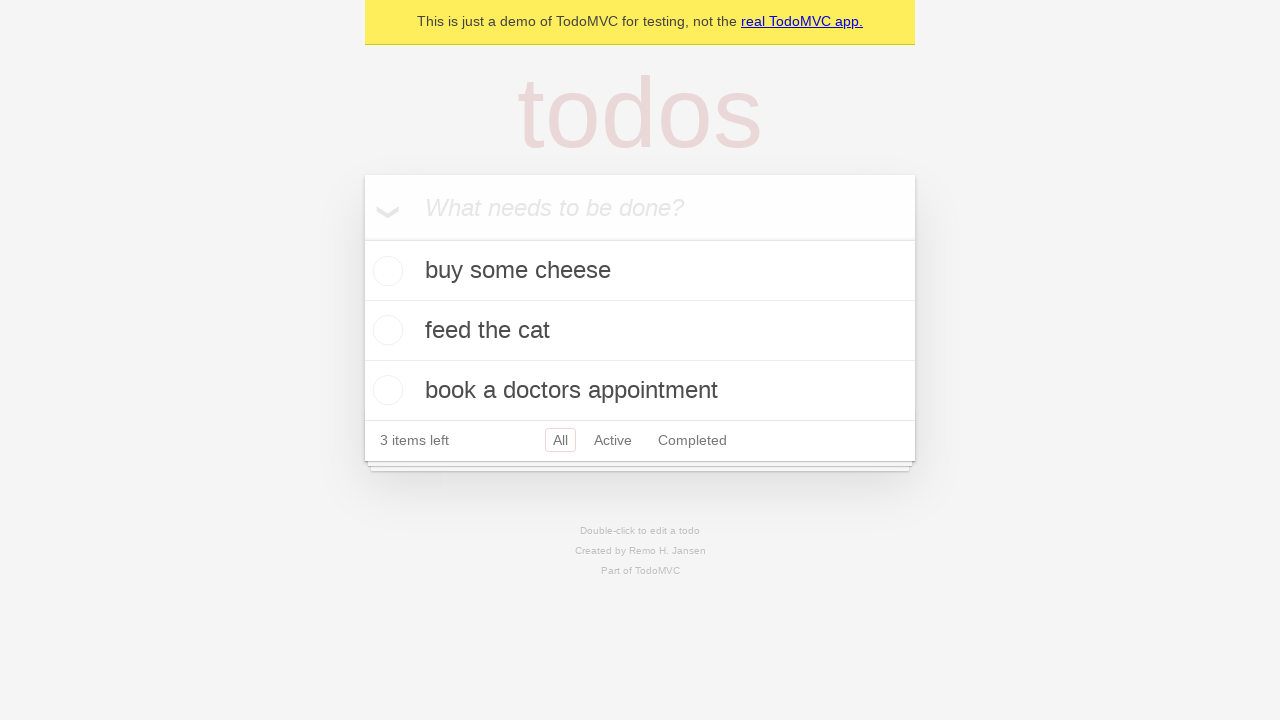

Marked second todo as completed at (385, 330) on internal:testid=[data-testid="todo-item"s] >> nth=1 >> internal:role=checkbox
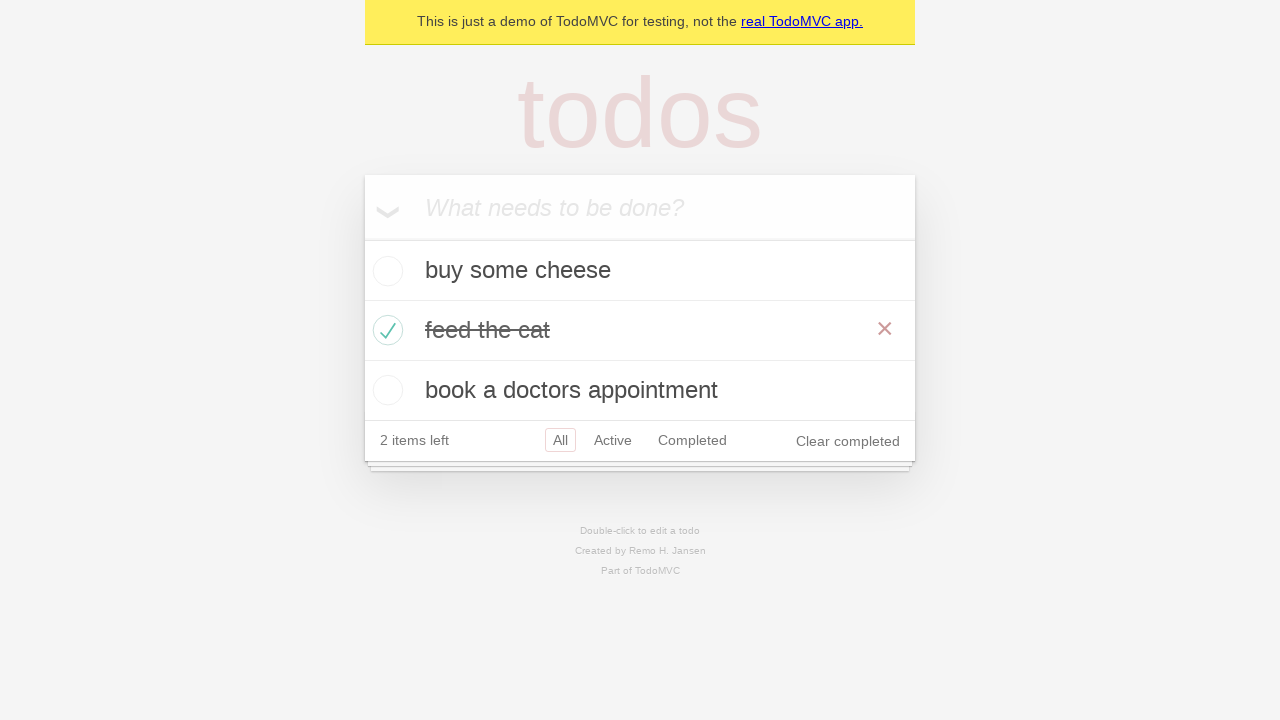

Clicked Active filter to display only non-completed items at (613, 440) on internal:role=link[name="Active"i]
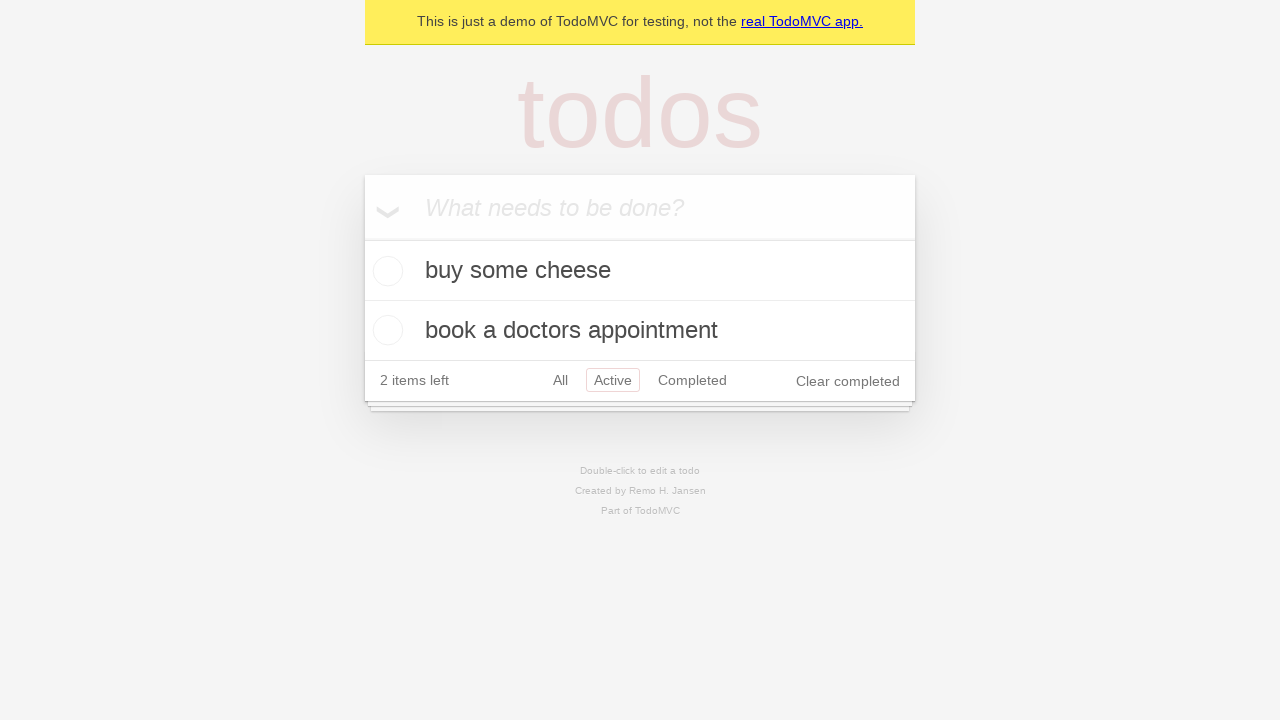

Verified that only 2 active items are displayed
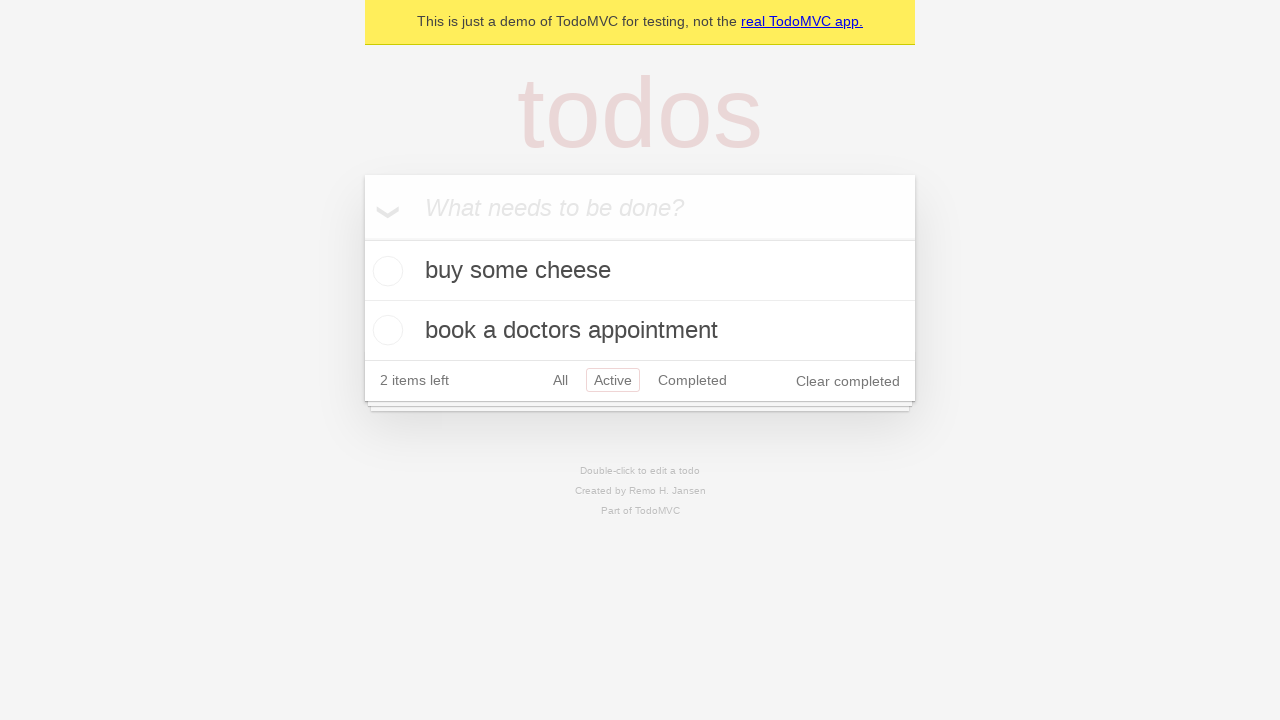

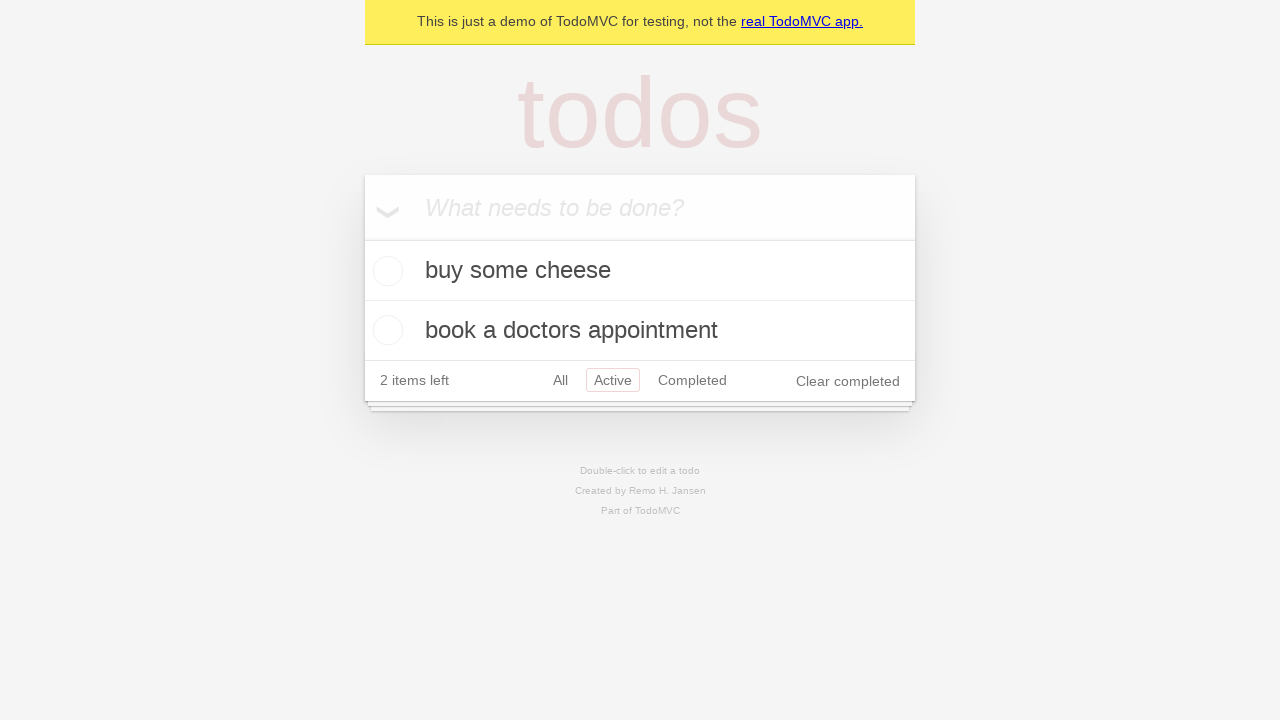